Tests registration form validation by submitting empty fields and verifying error messages are displayed for all required fields

Starting URL: https://alada.vn/tai-khoan/dang-ky.html

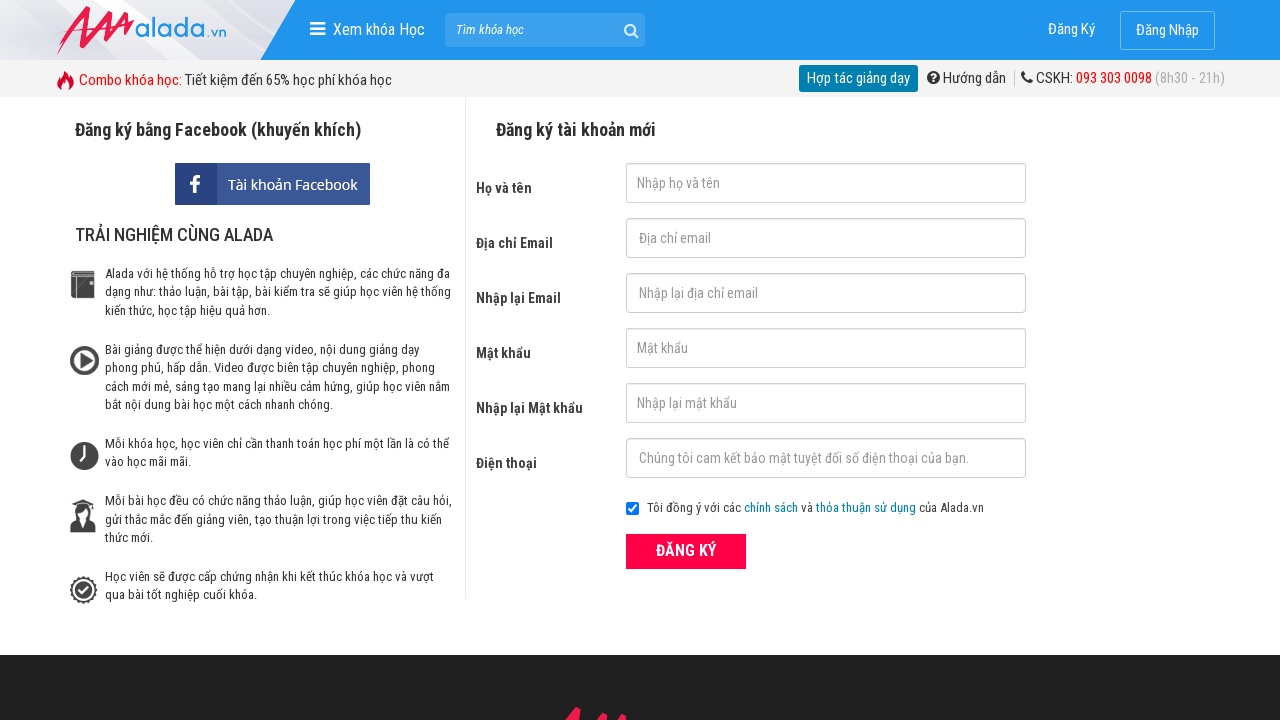

Cleared first name field on input#txtFirstname
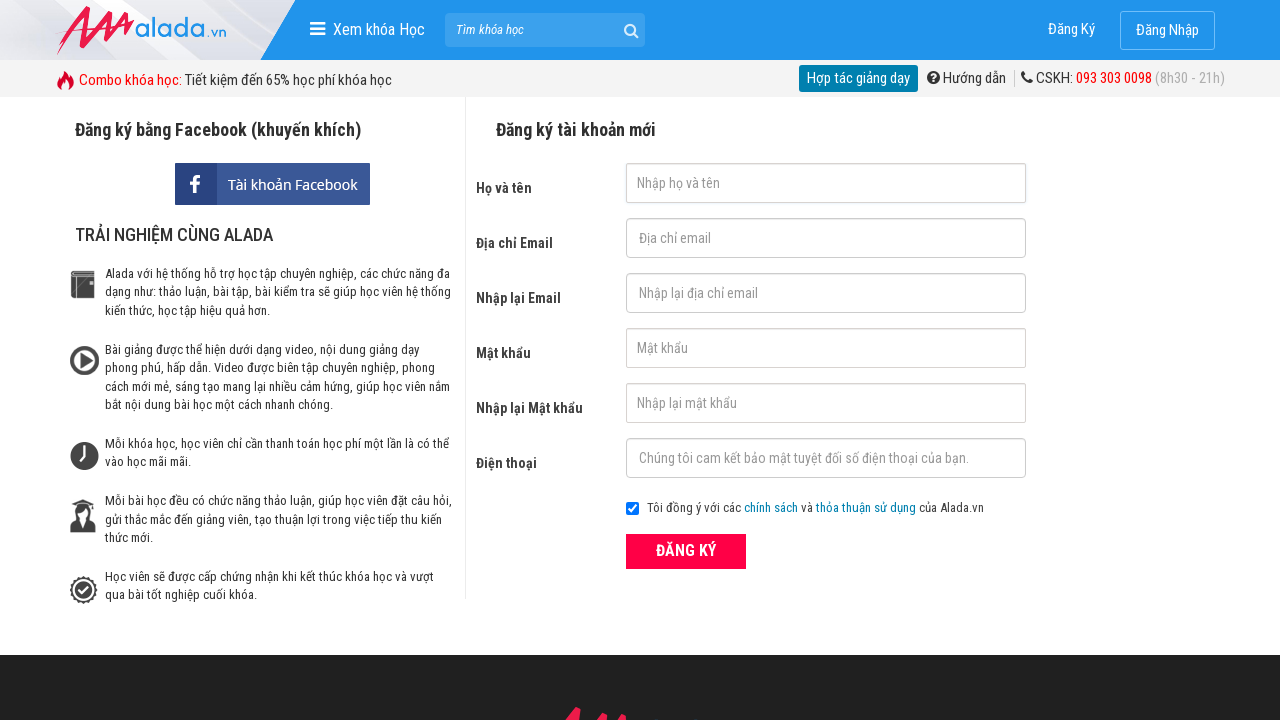

Cleared email field on input#txtEmail
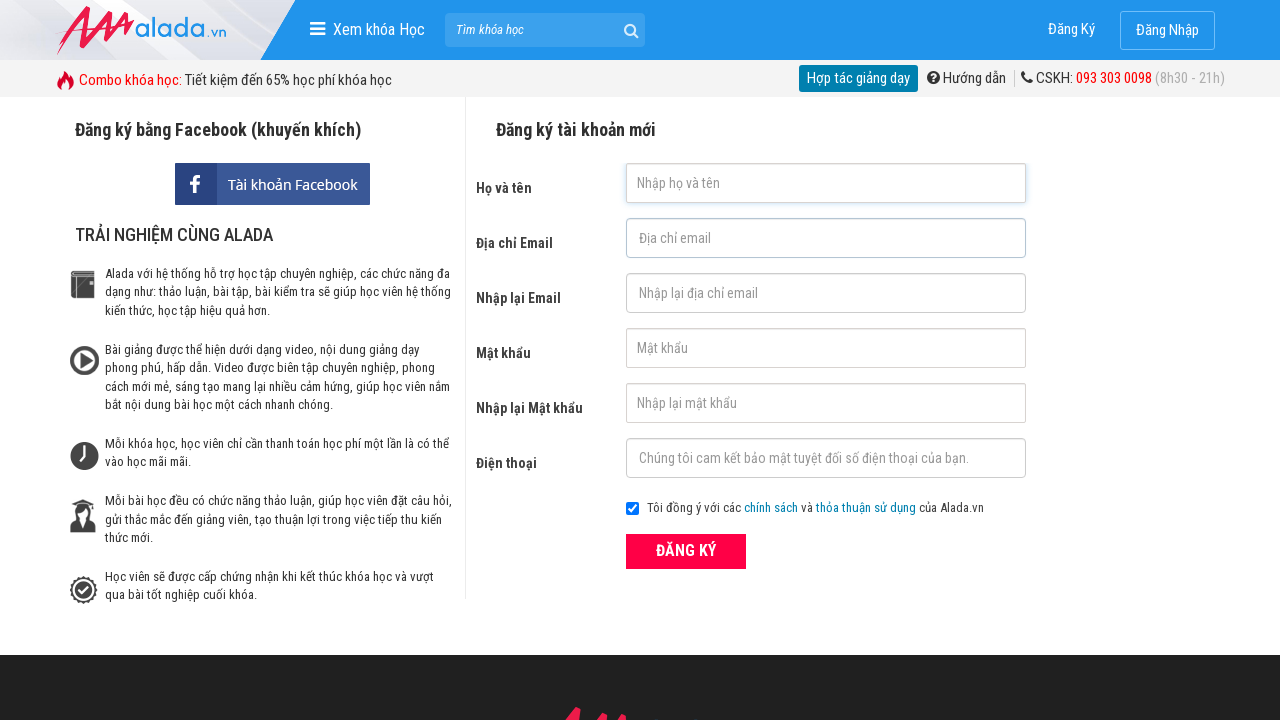

Cleared confirm email field on input#txtCEmail
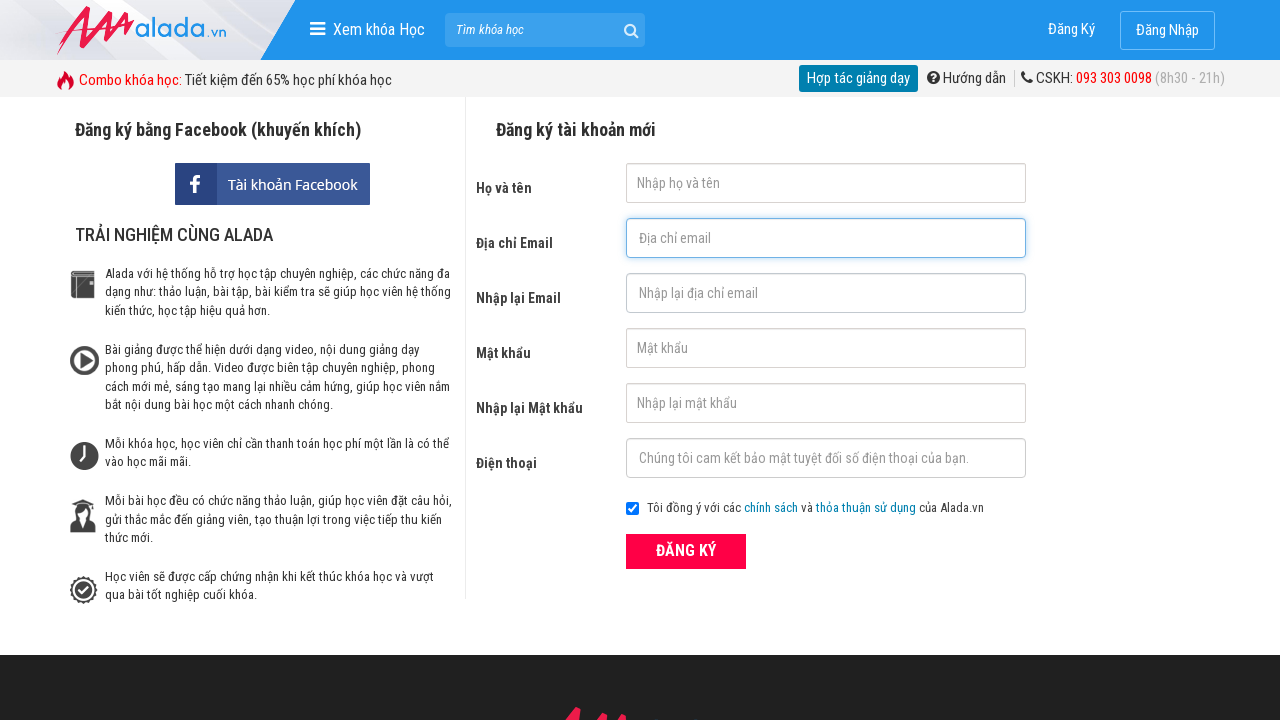

Cleared password field on input#txtPassword
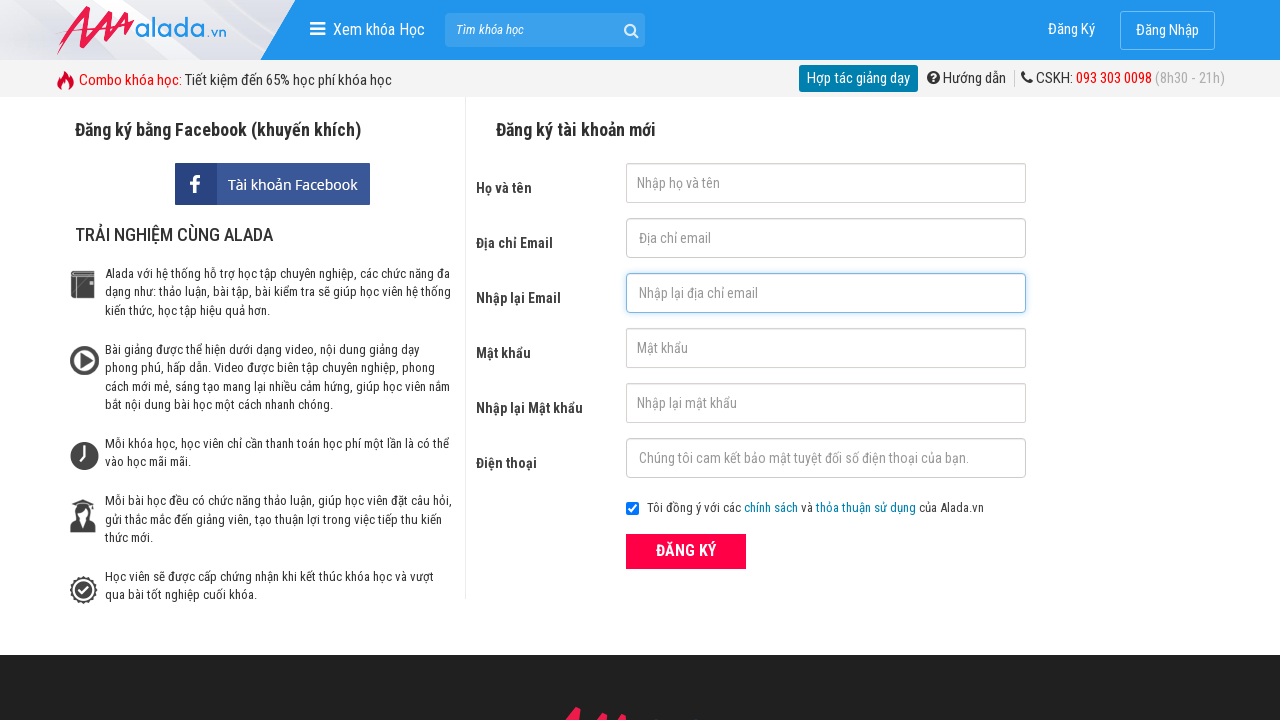

Cleared confirm password field on input#txtCPassword
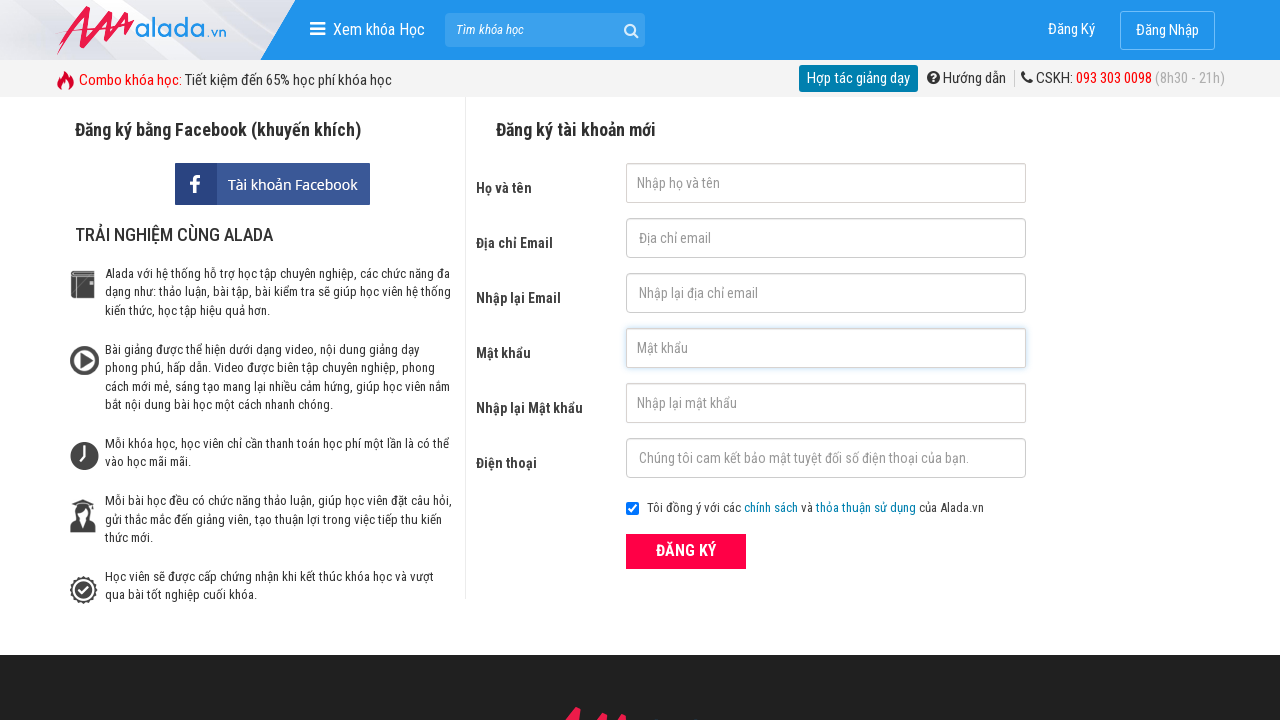

Cleared phone field on input#txtPhone
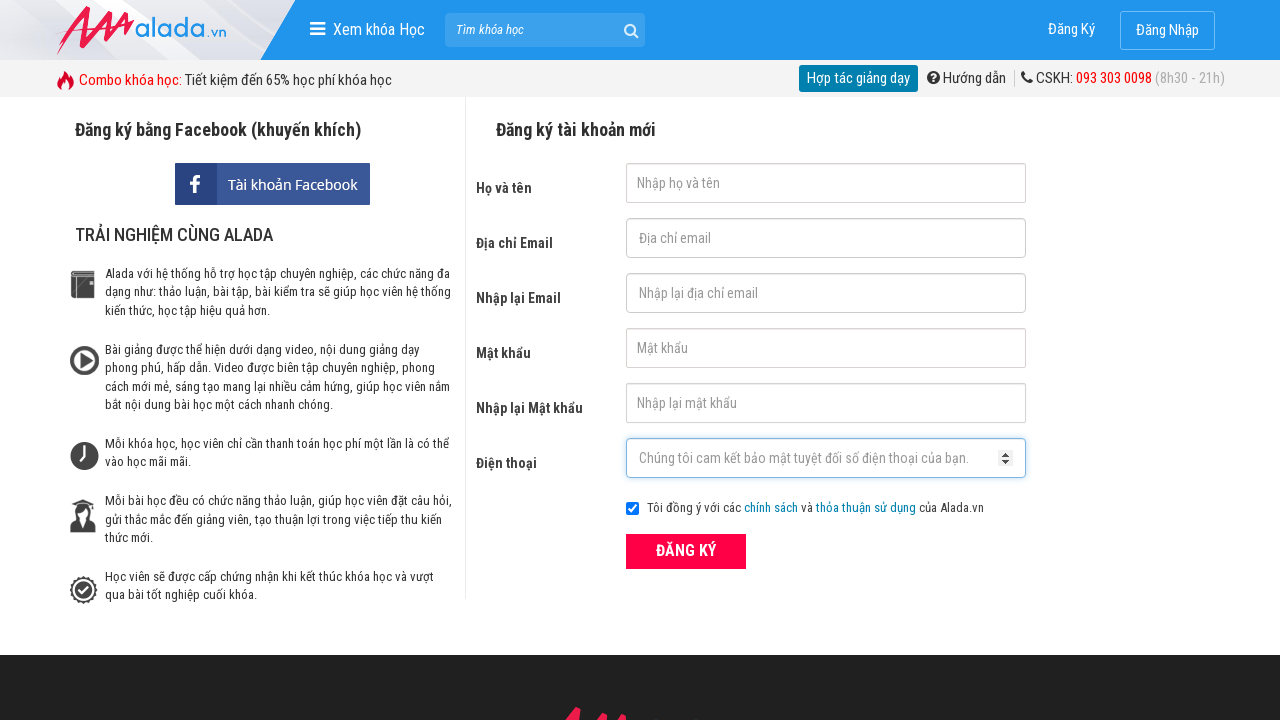

Clicked submit button to register with empty fields at (686, 551) on button[type='submit']
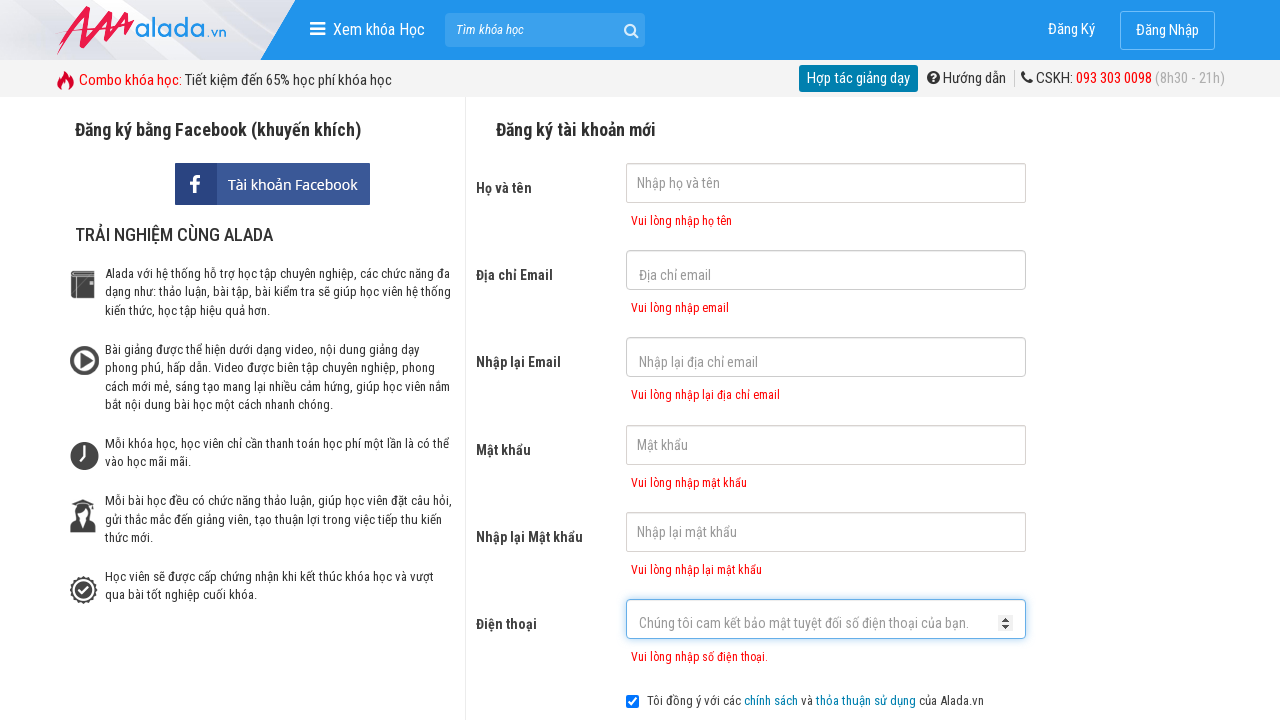

First name error message appeared
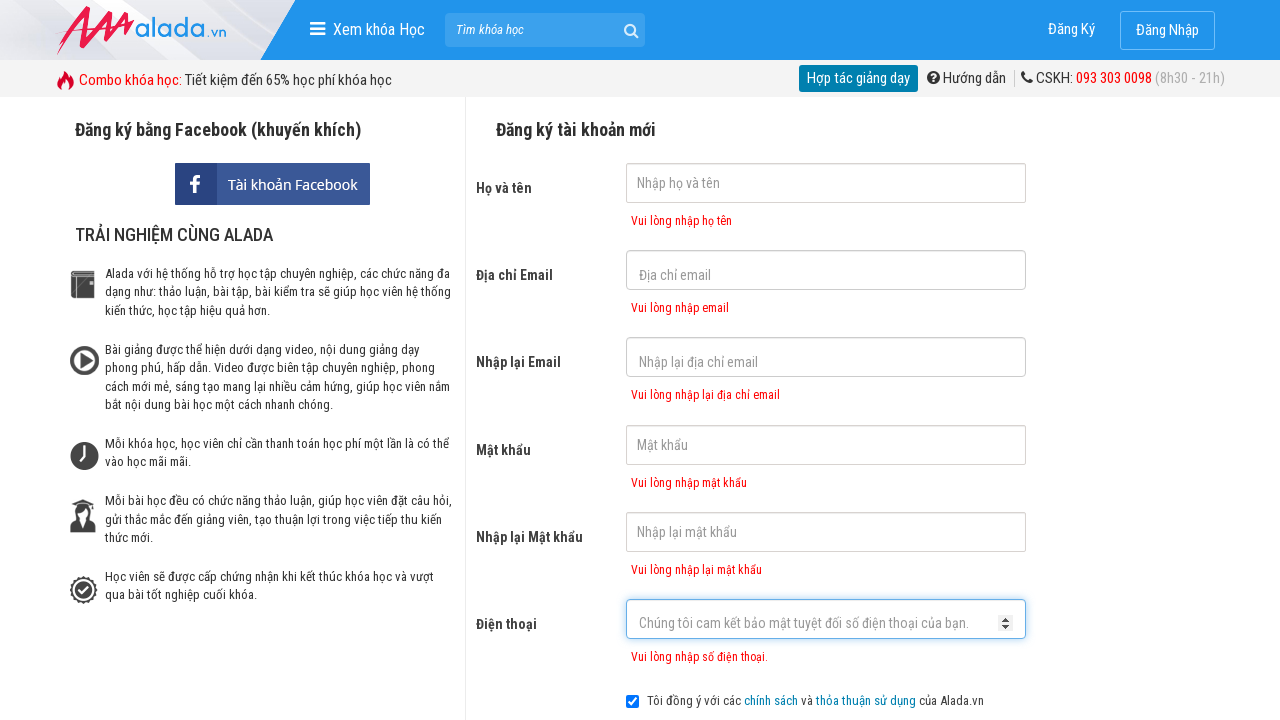

Email error message appeared
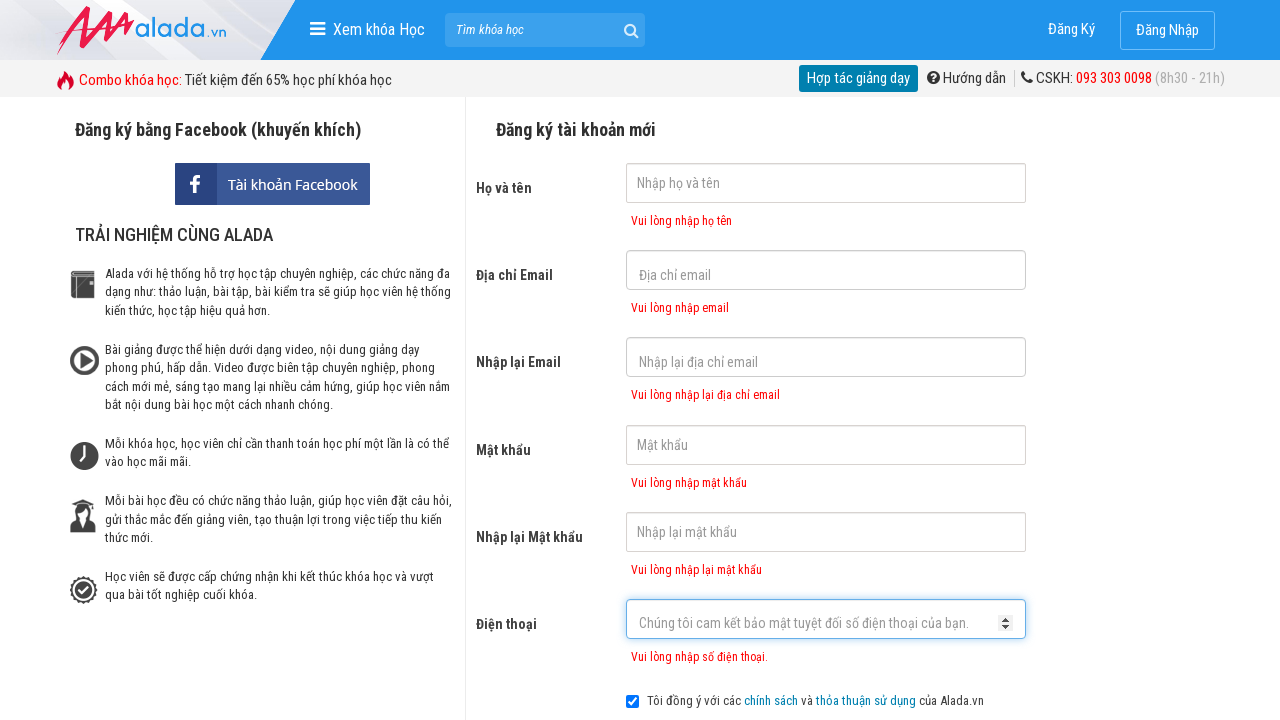

Confirm email error message appeared
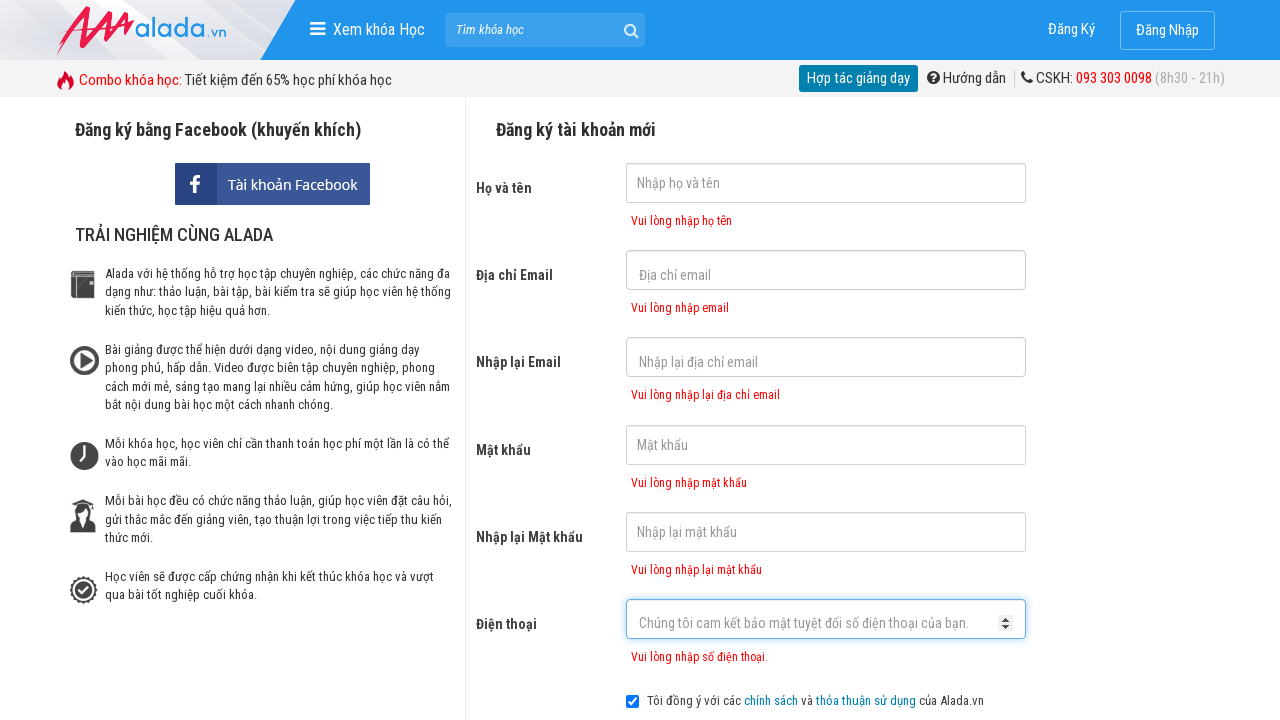

Password error message appeared
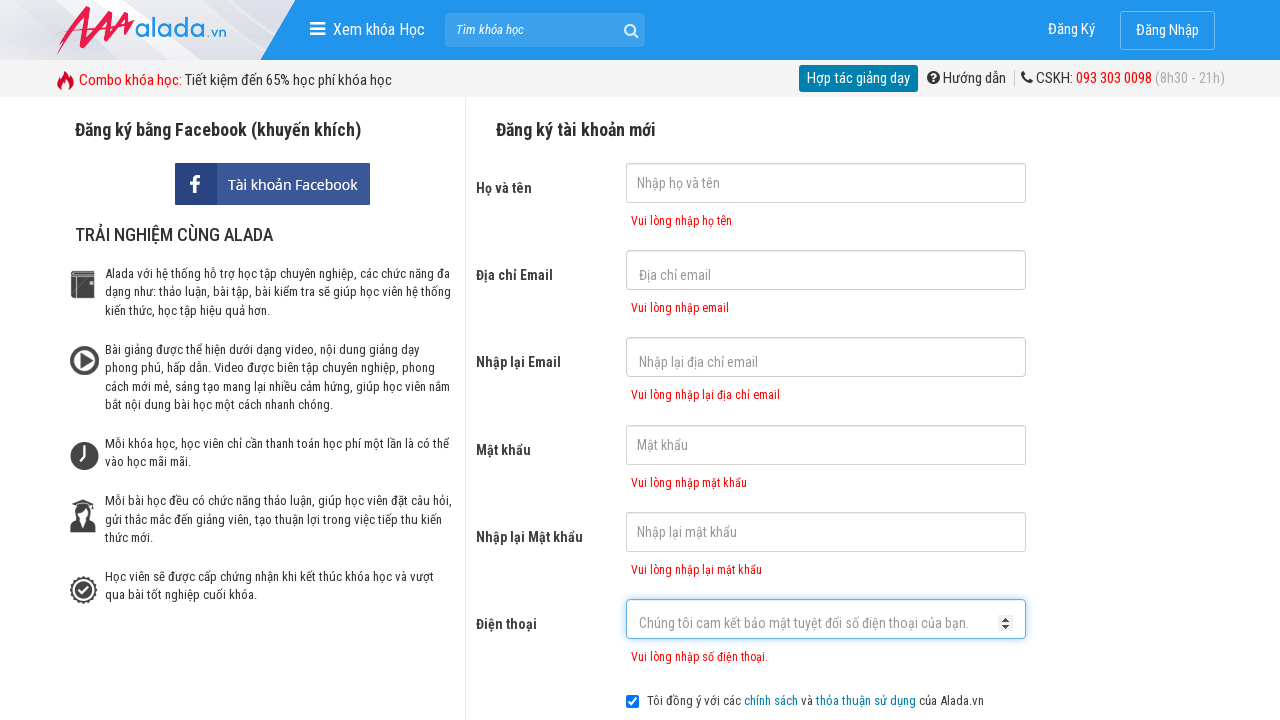

Confirm password error message appeared
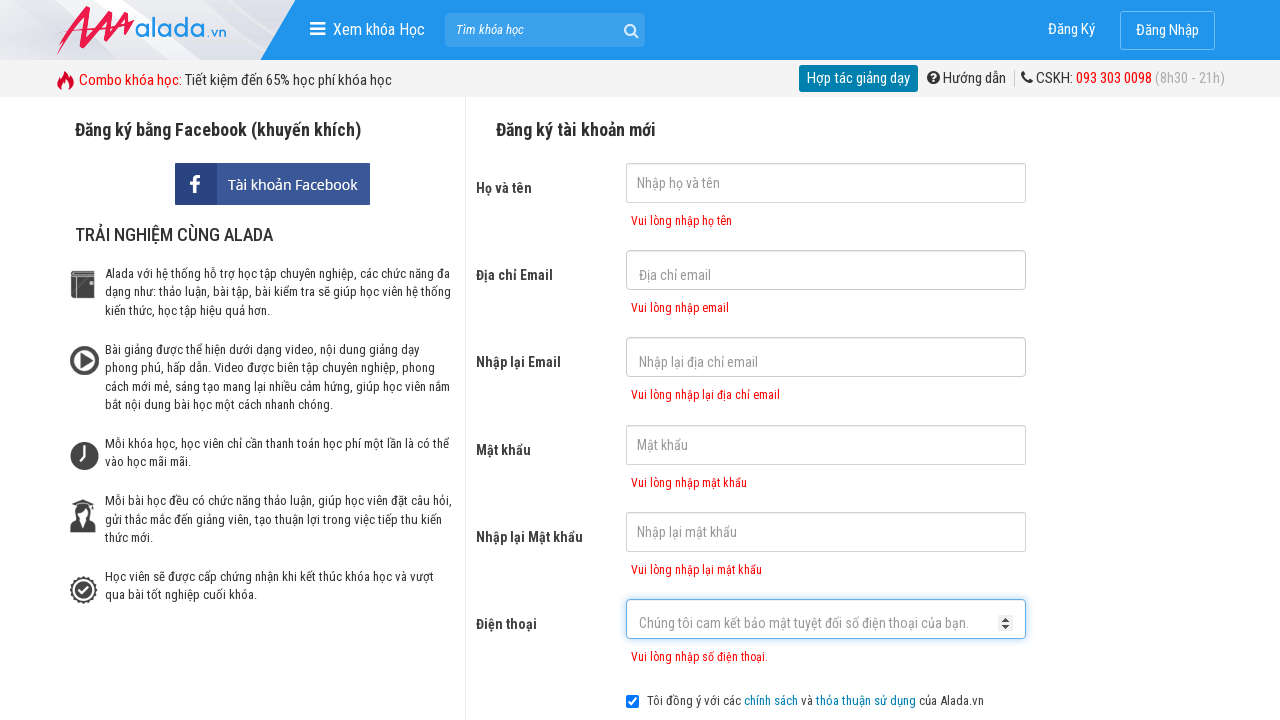

Phone error message appeared
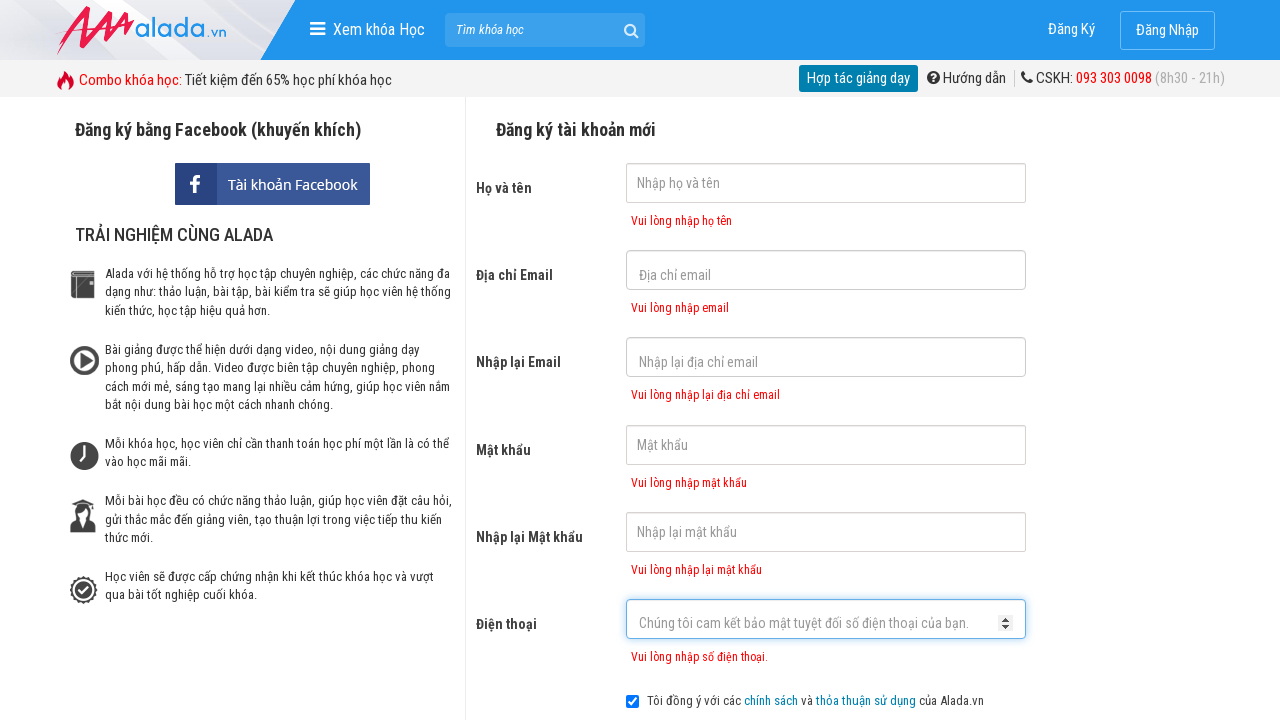

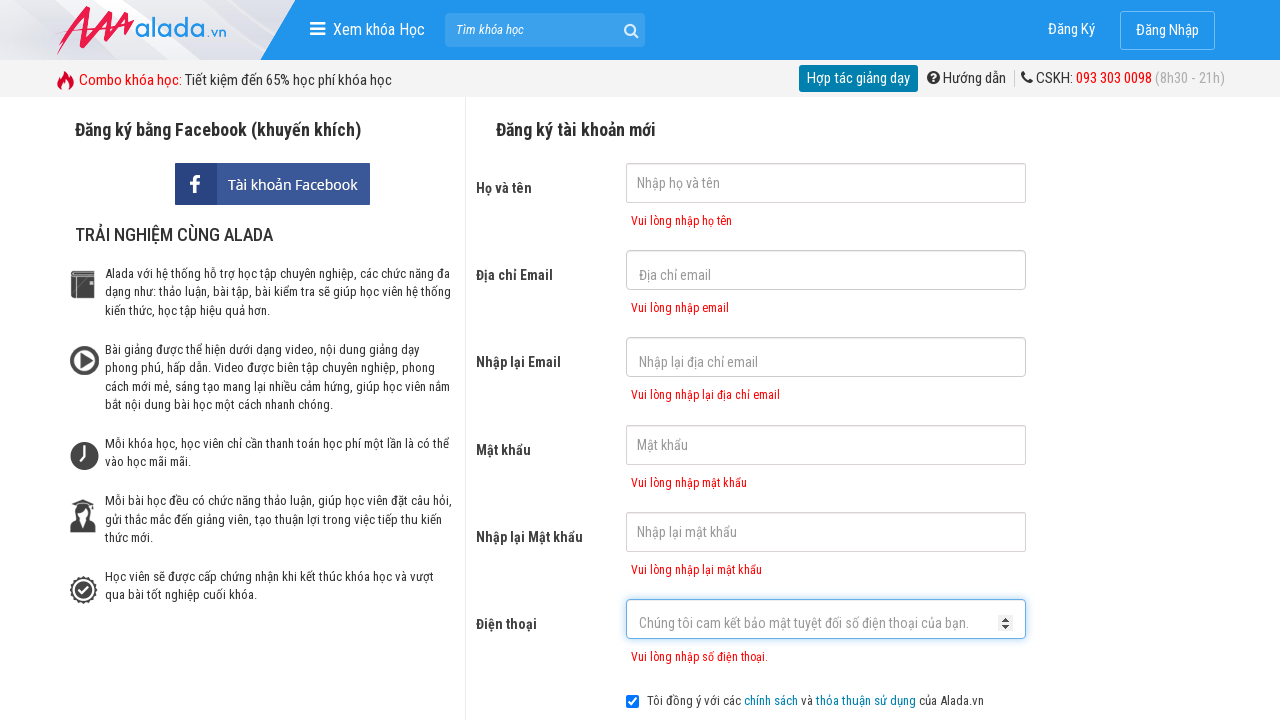